Navigates to the Chemedia homepage and verifies the page loads successfully

Starting URL: https://chemedia.com/index.html

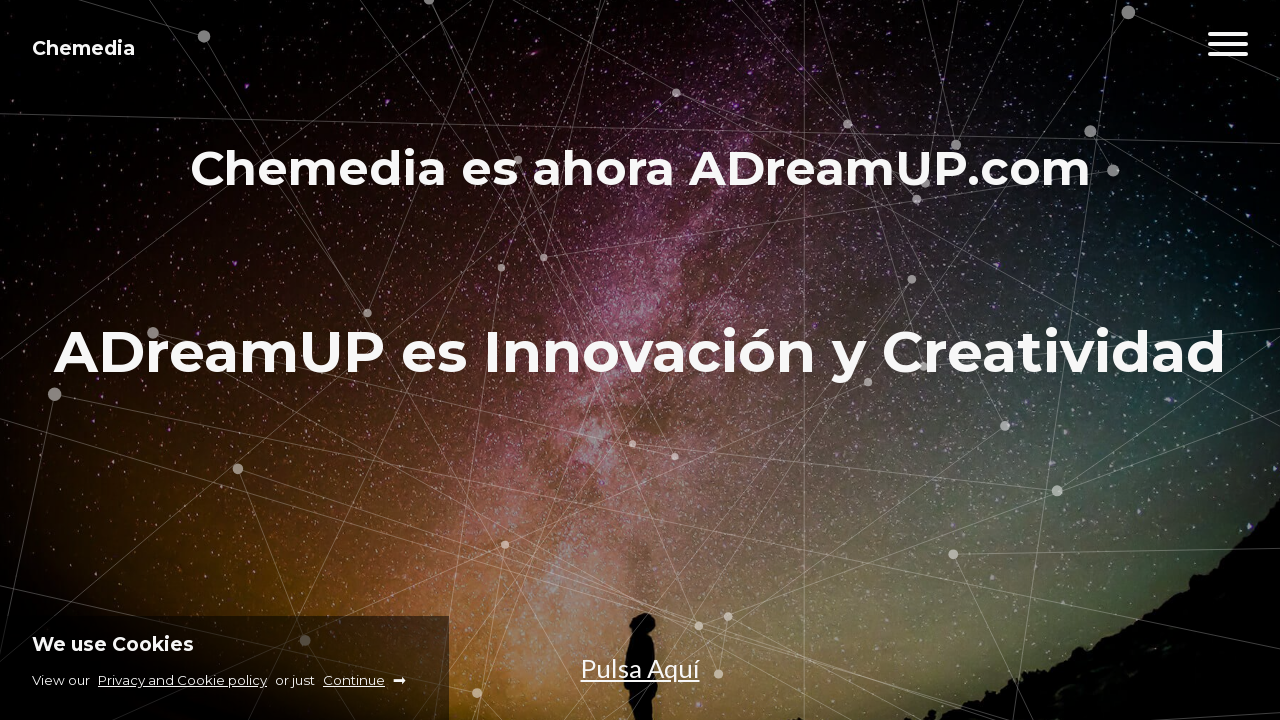

Waited for page DOM content to load
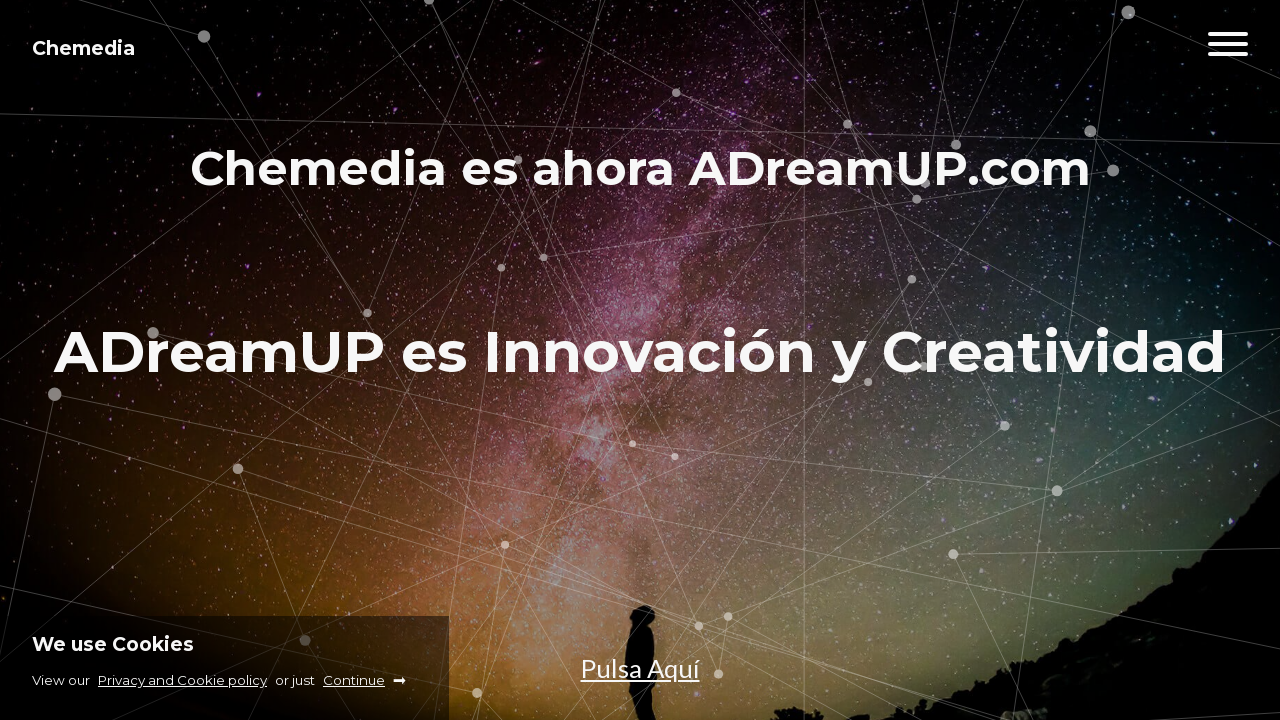

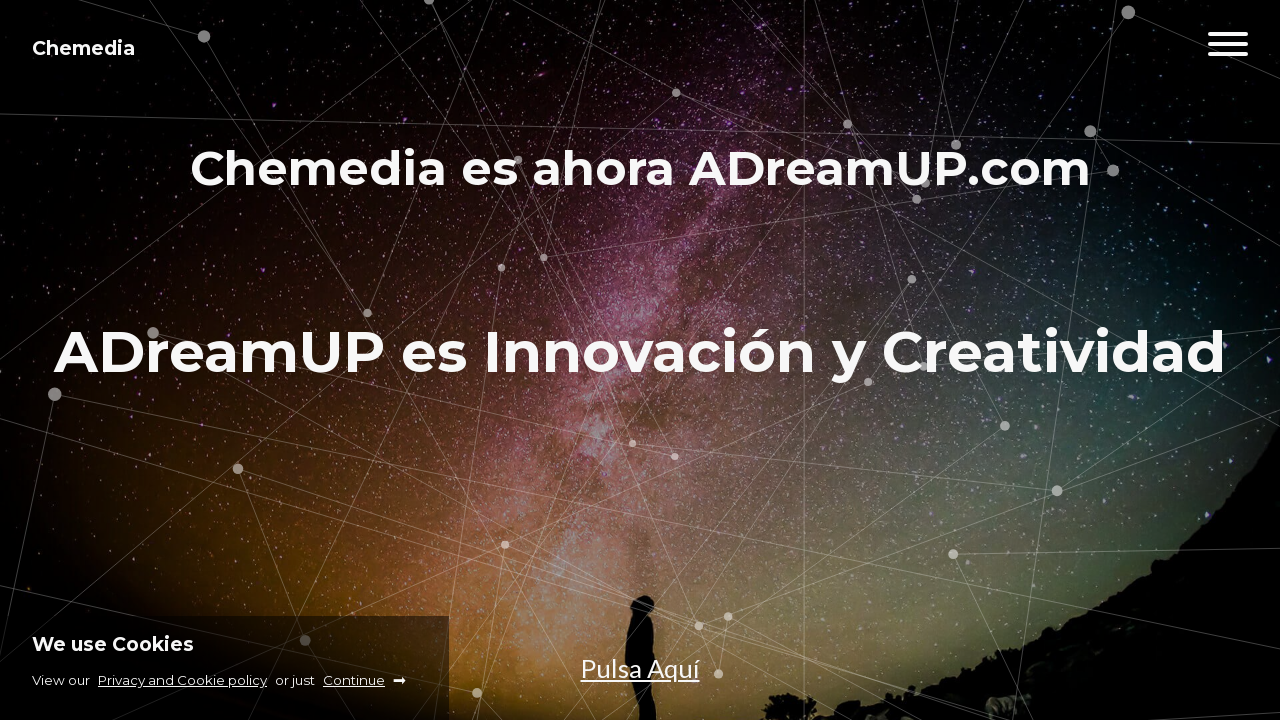